Navigates to a Selenium test example page and verifies that the page title matches the expected value "Selenium Test Example Page".

Starting URL: http://crossbrowsertesting.github.io/selenium_example_page.html

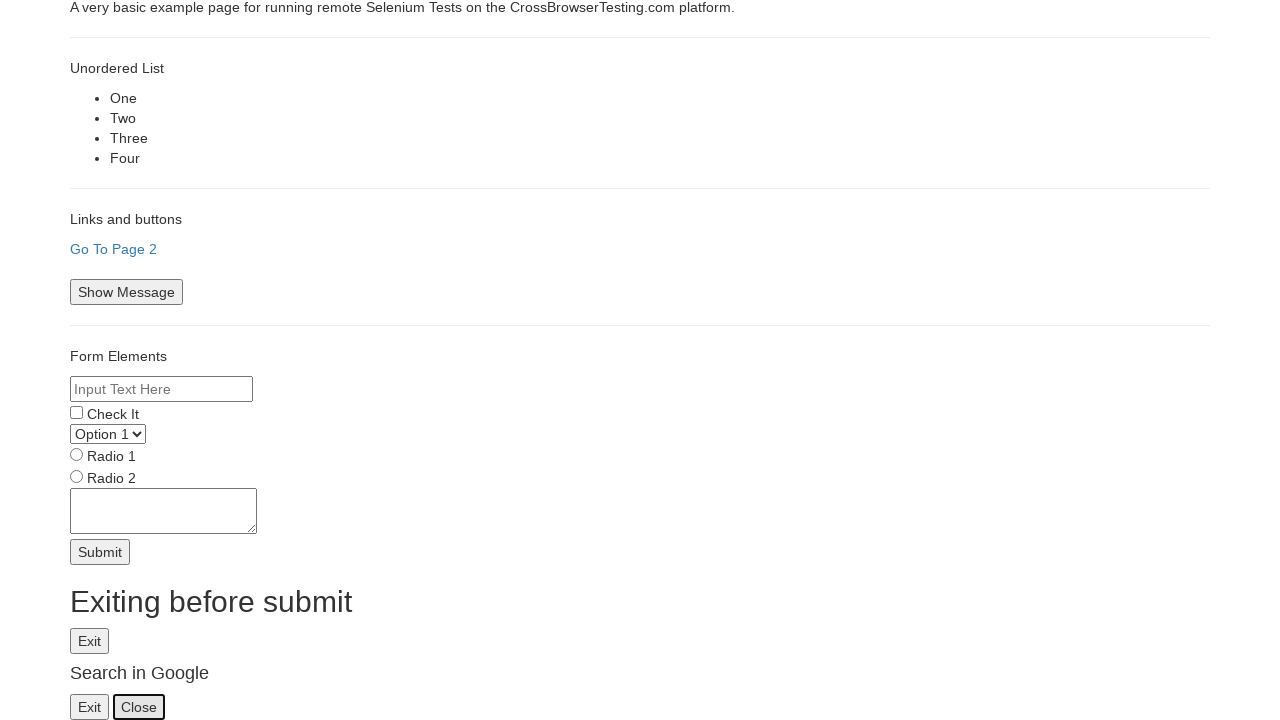

Navigated to Selenium test example page
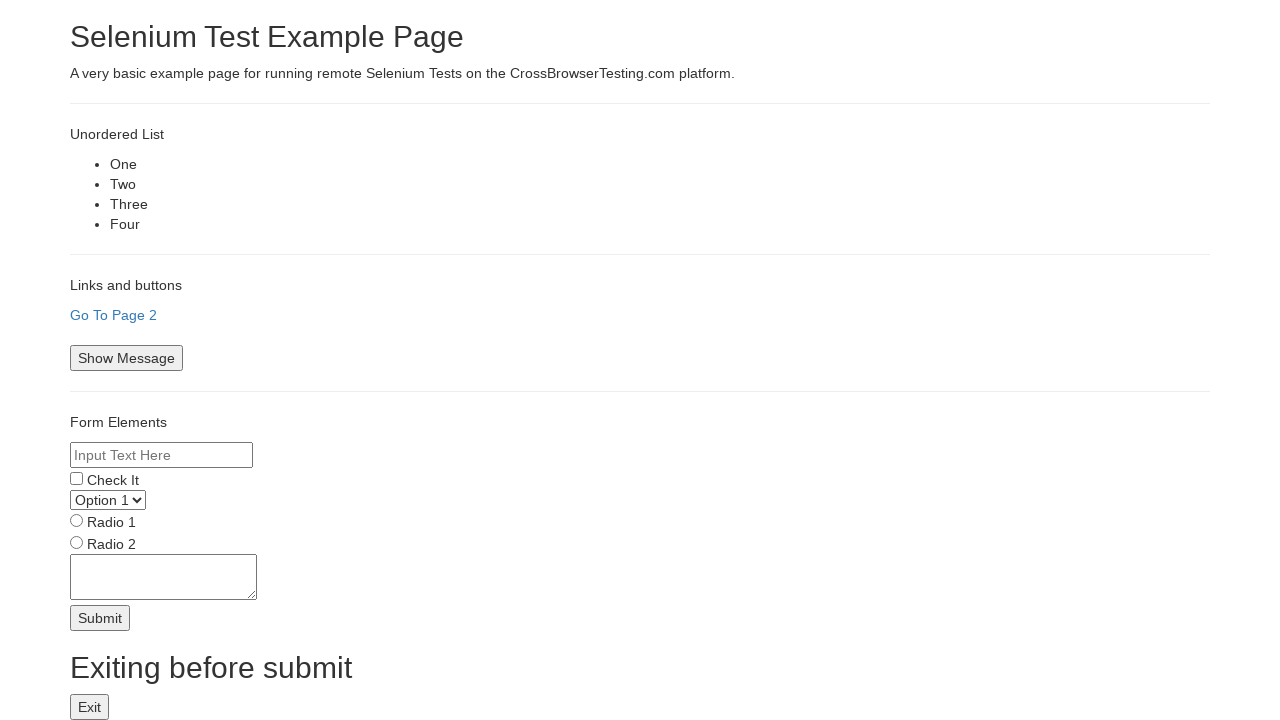

Page title verified as 'Selenium Test Example Page'
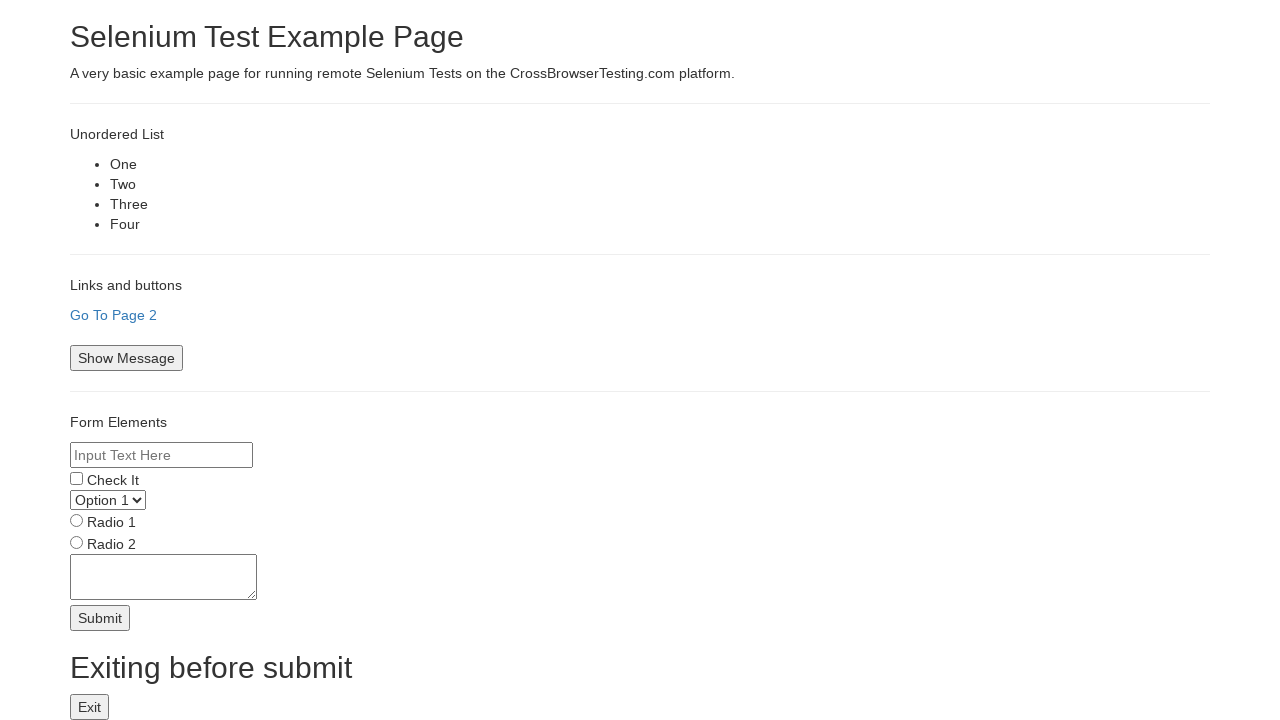

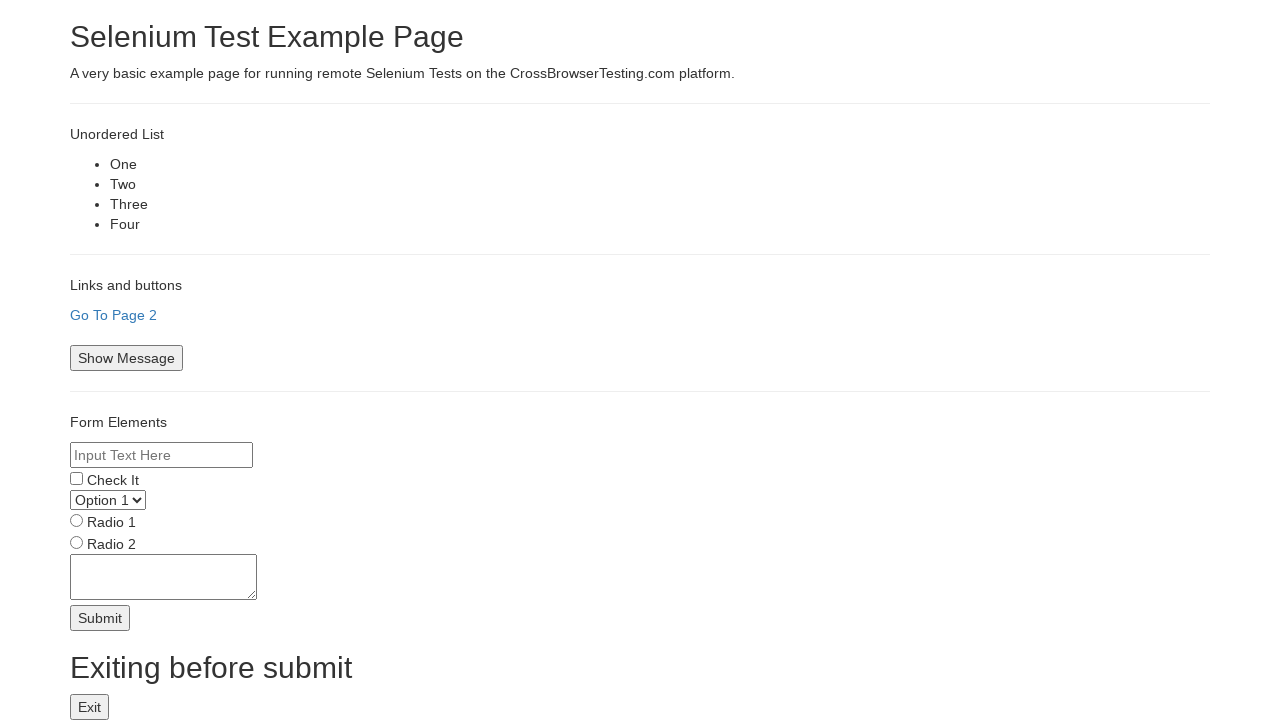